Tests external links on the active advisories page by clicking on BC Wildfire Service, BC River Forecast Centre, and DriveBC links and verifying they navigate to correct URLs.

Starting URL: https://bcparks.ca/active-advisories/

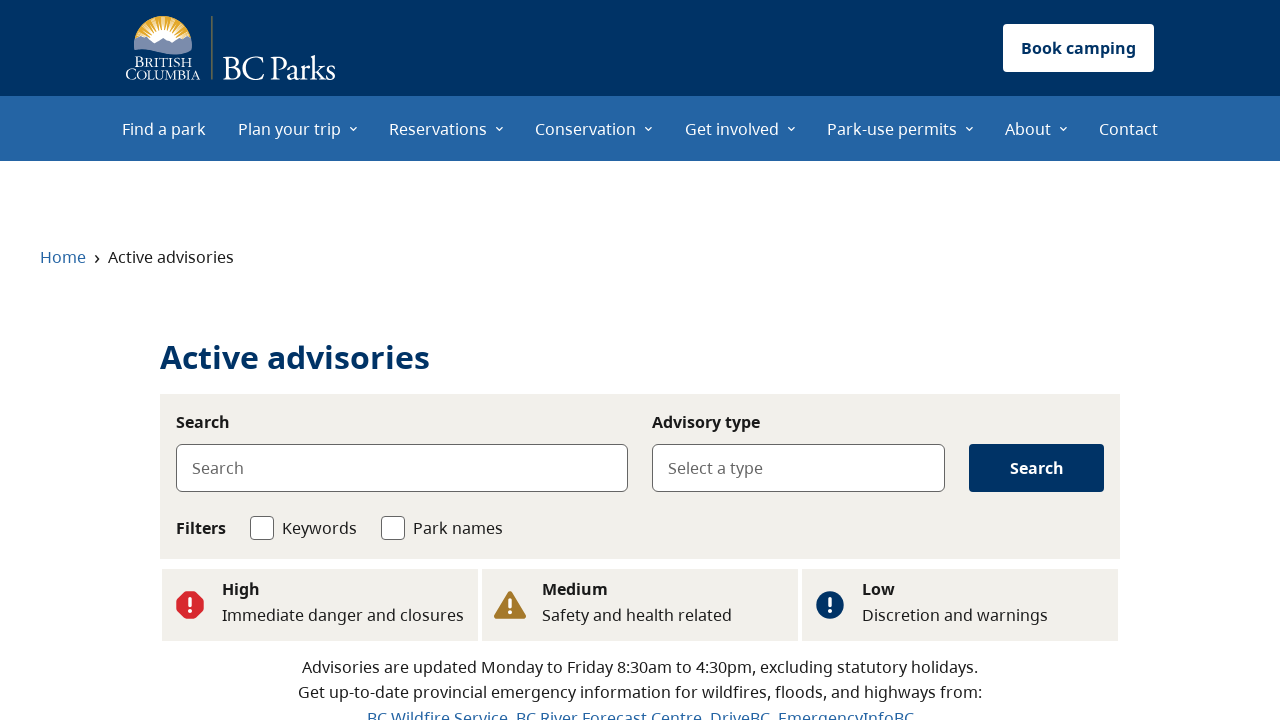

Active advisories page loaded
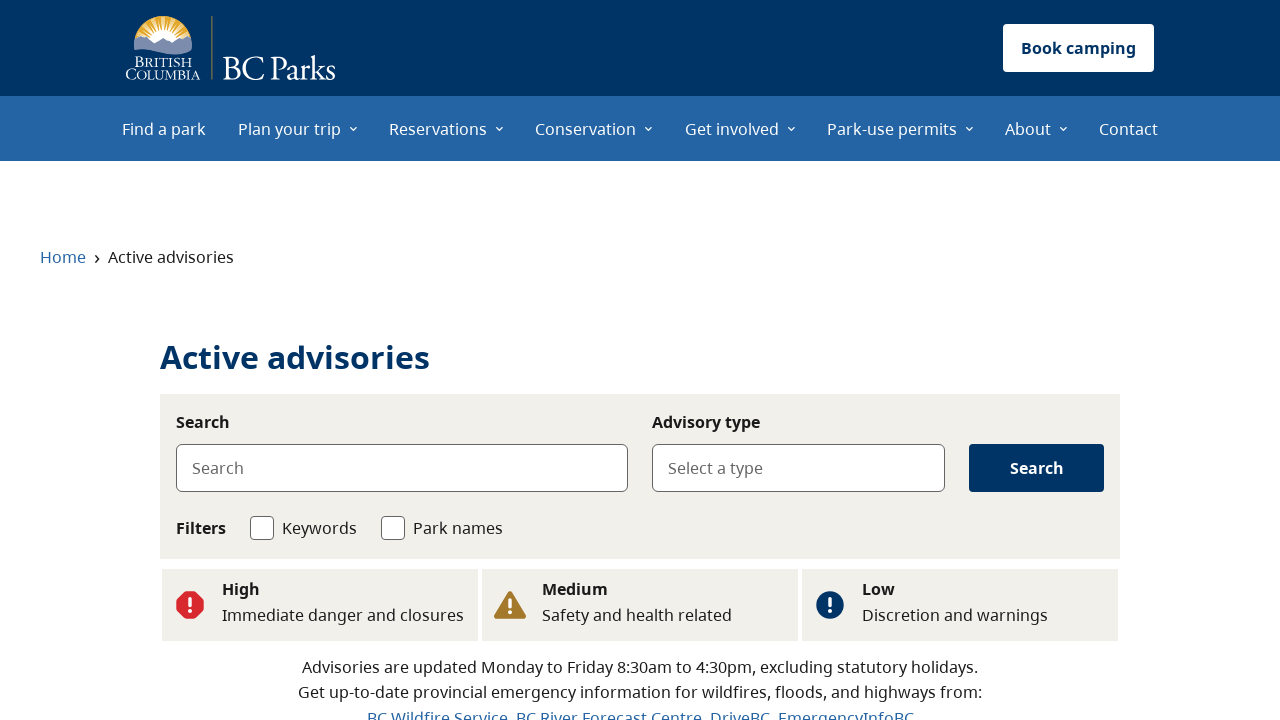

Clicked BC Wildfire Service link at (437, 709) on internal:role=link[name="BC Wildfire Service"s]
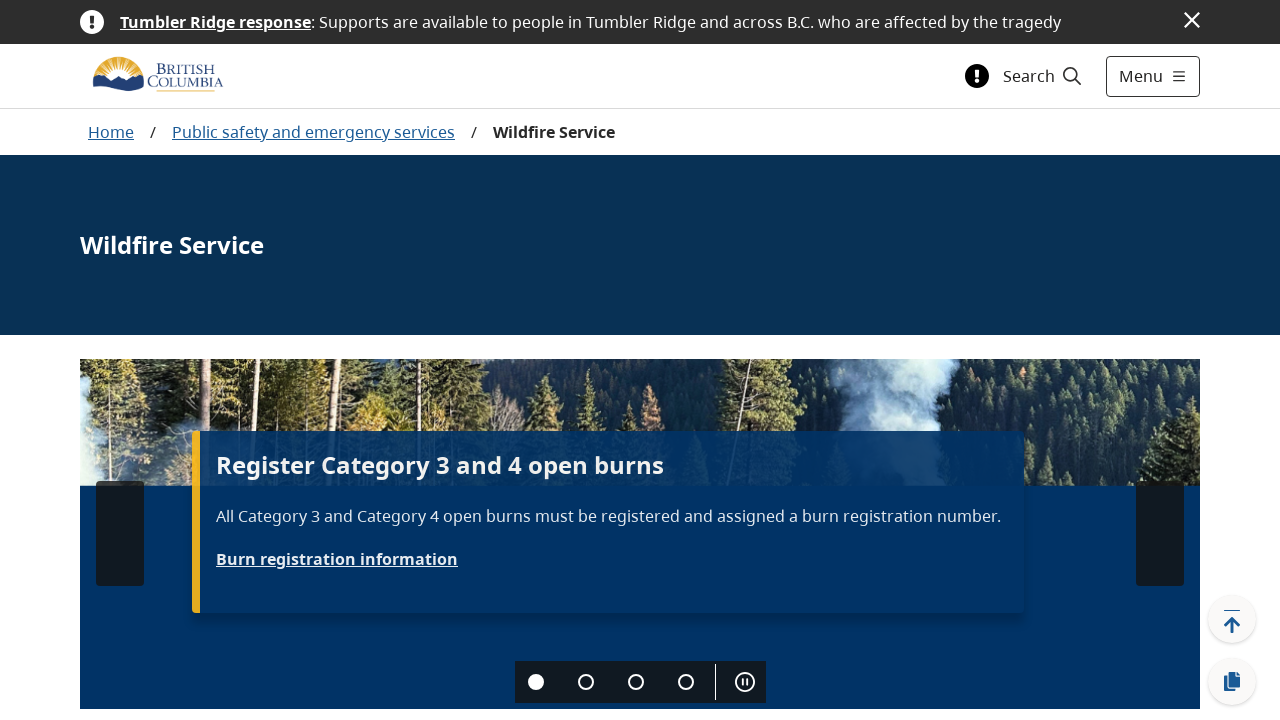

BC Wildfire Service page loaded
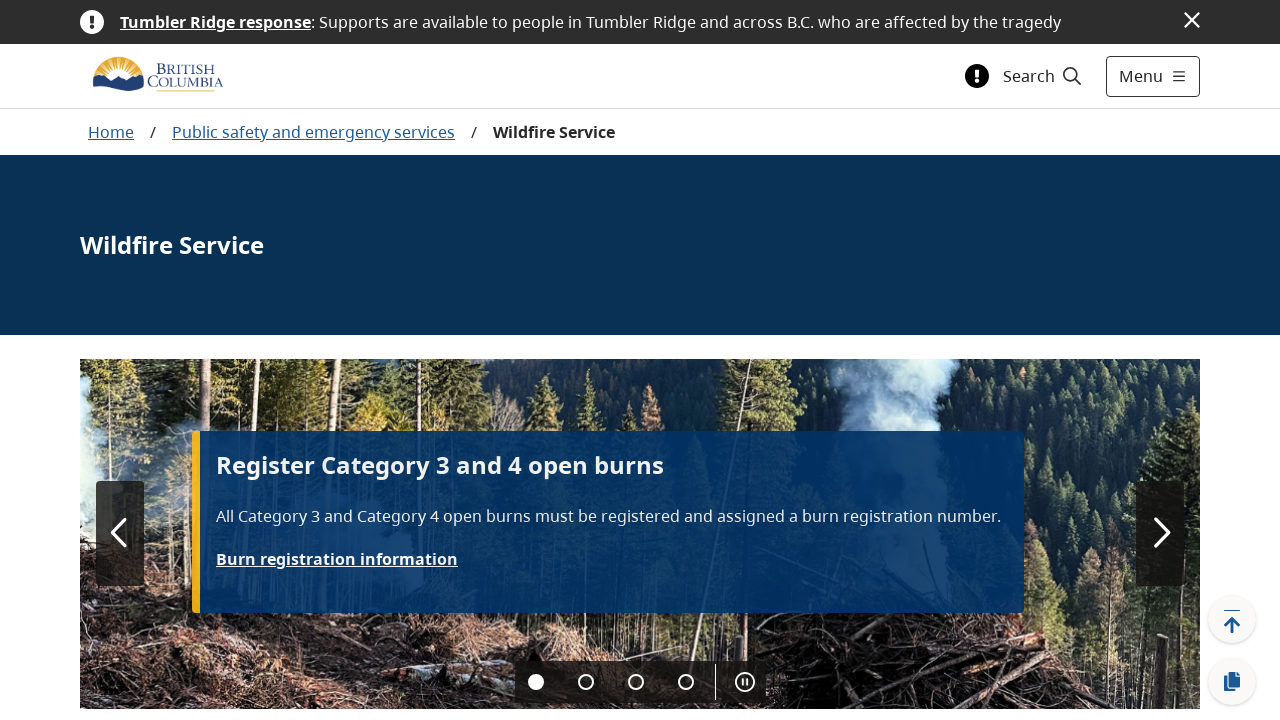

Navigated back to active advisories page
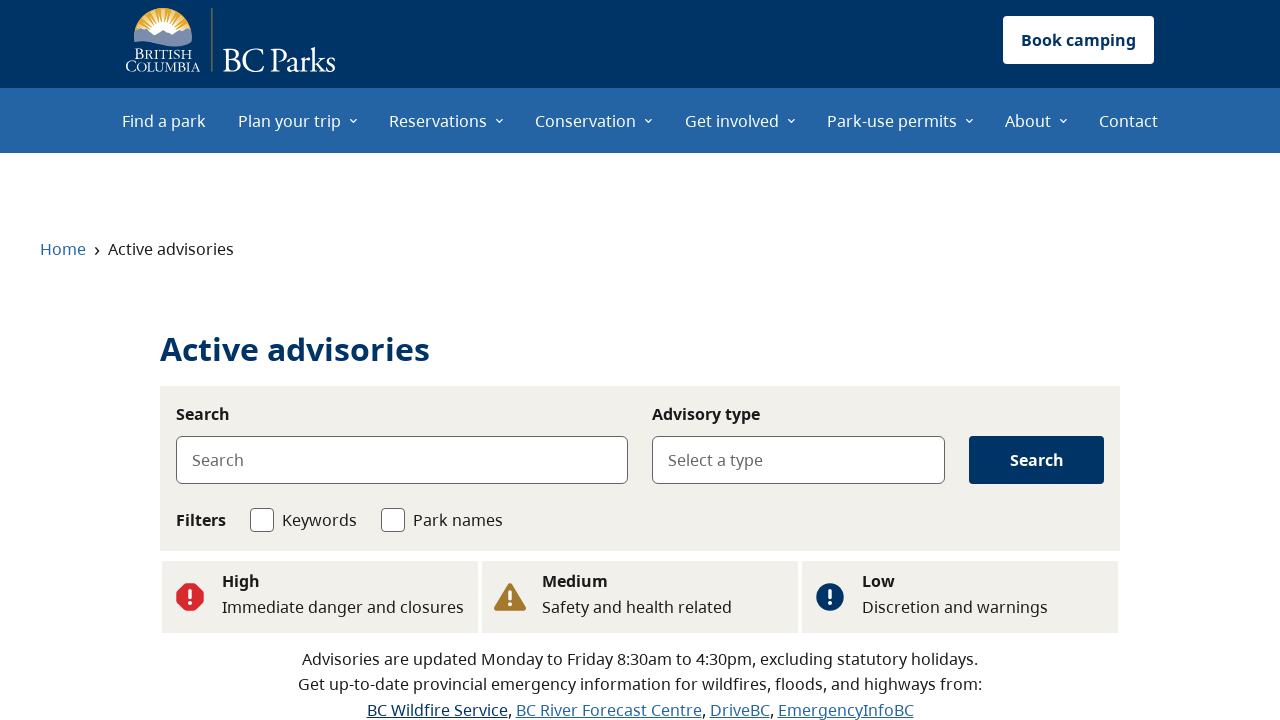

Active advisories page reloaded
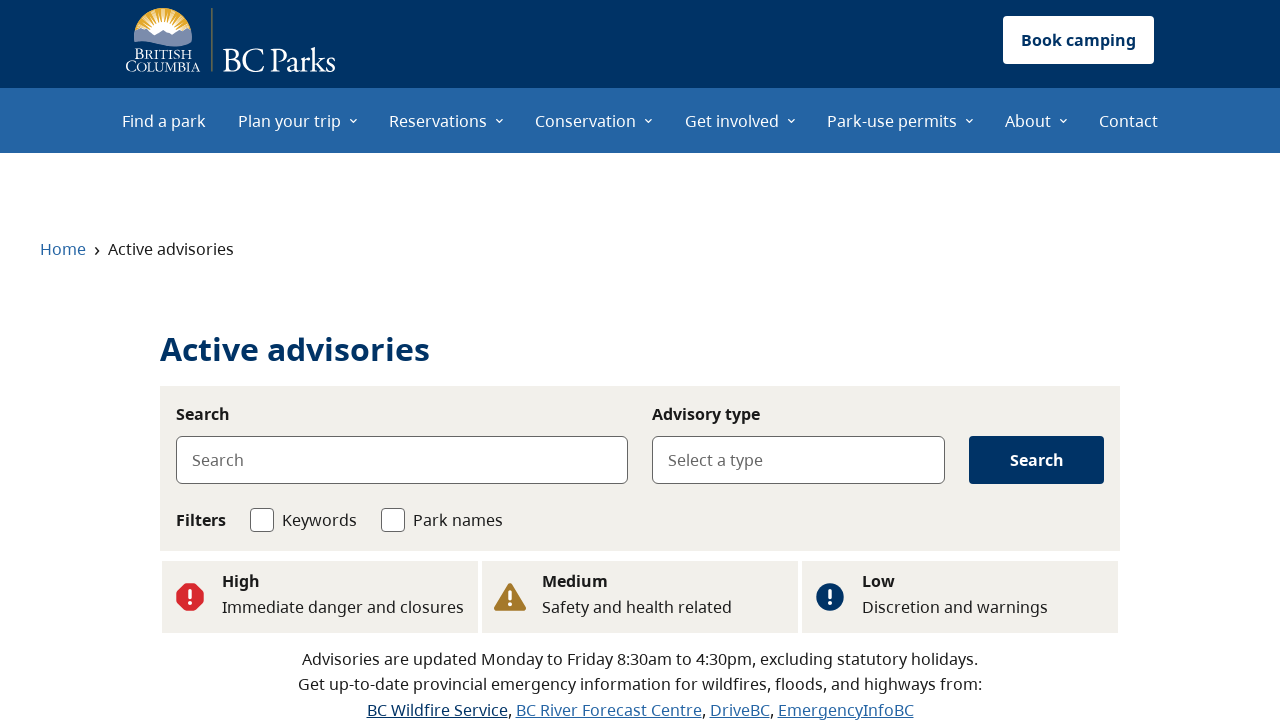

Clicked BC River Forecast Centre link at (608, 709) on internal:role=link[name="BC River Forecast Centre"i]
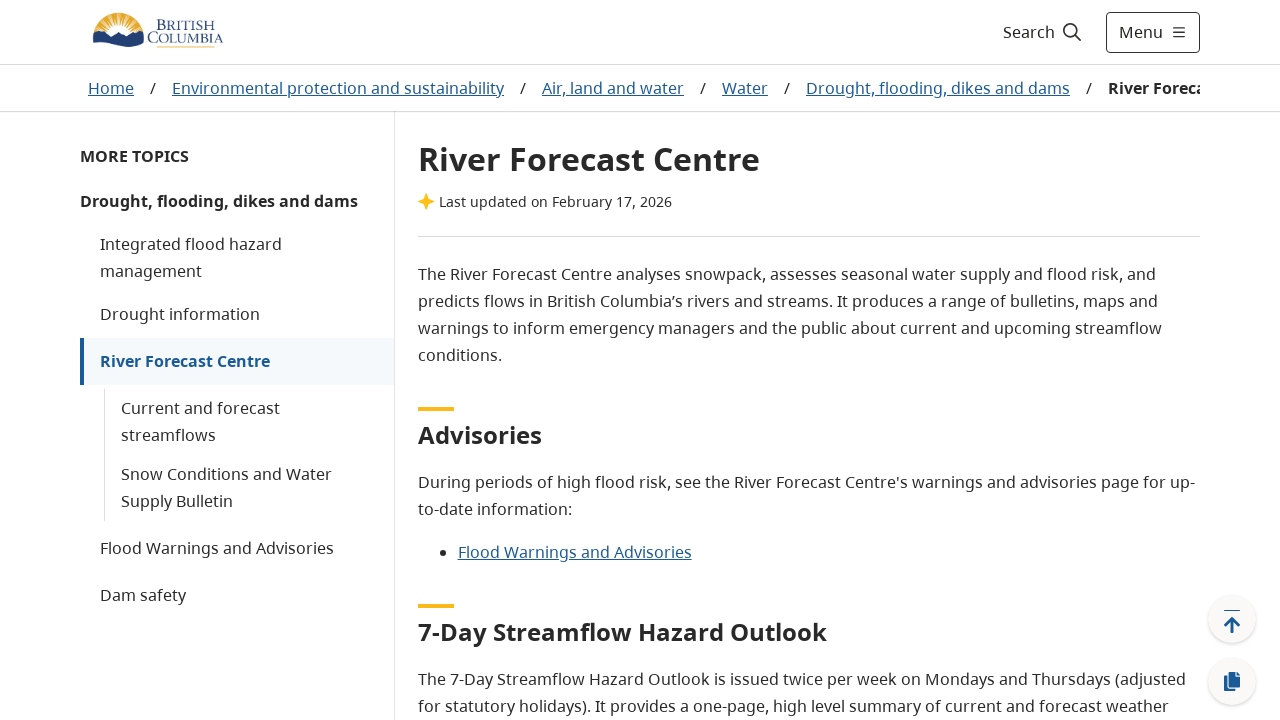

BC River Forecast Centre page loaded
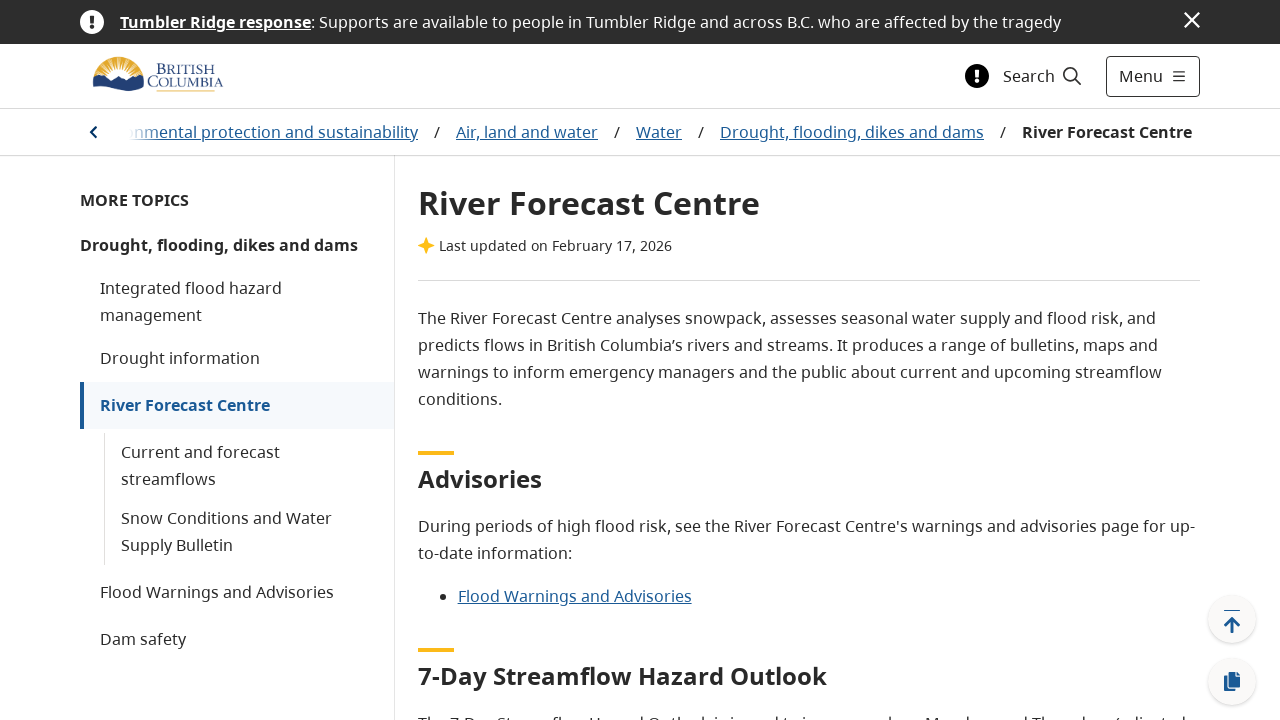

Navigated back to active advisories page
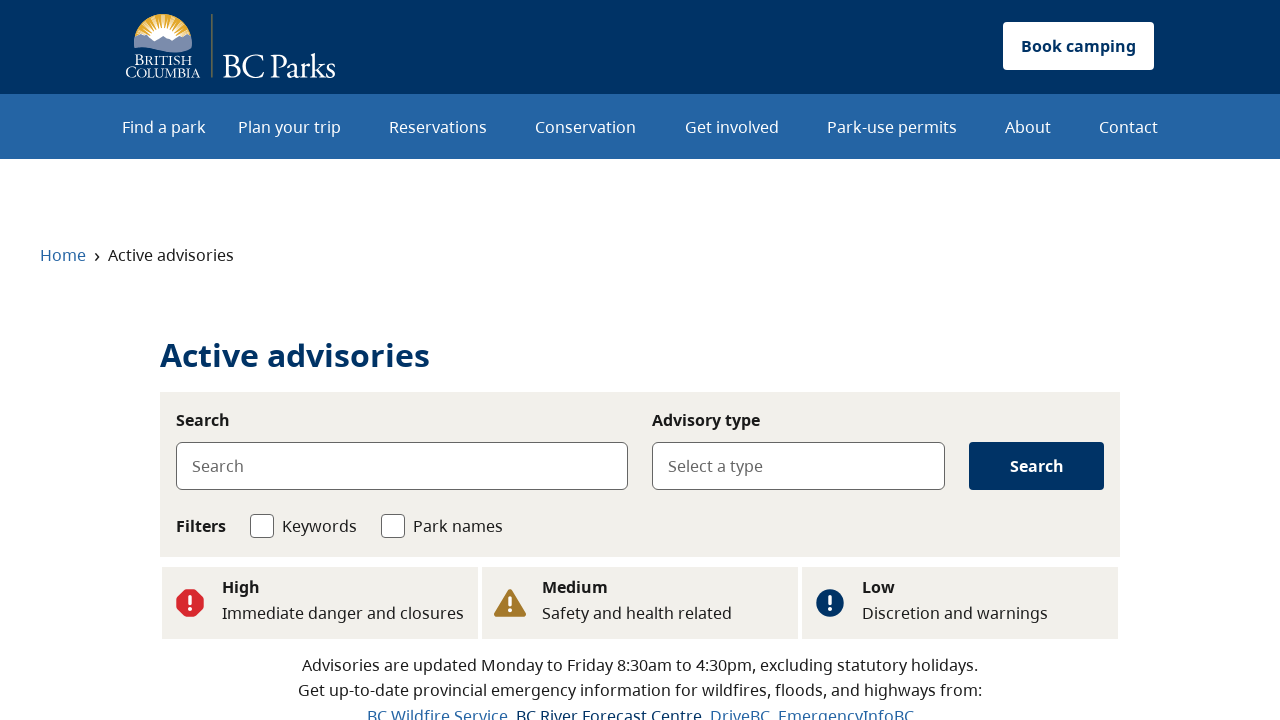

Active advisories page reloaded
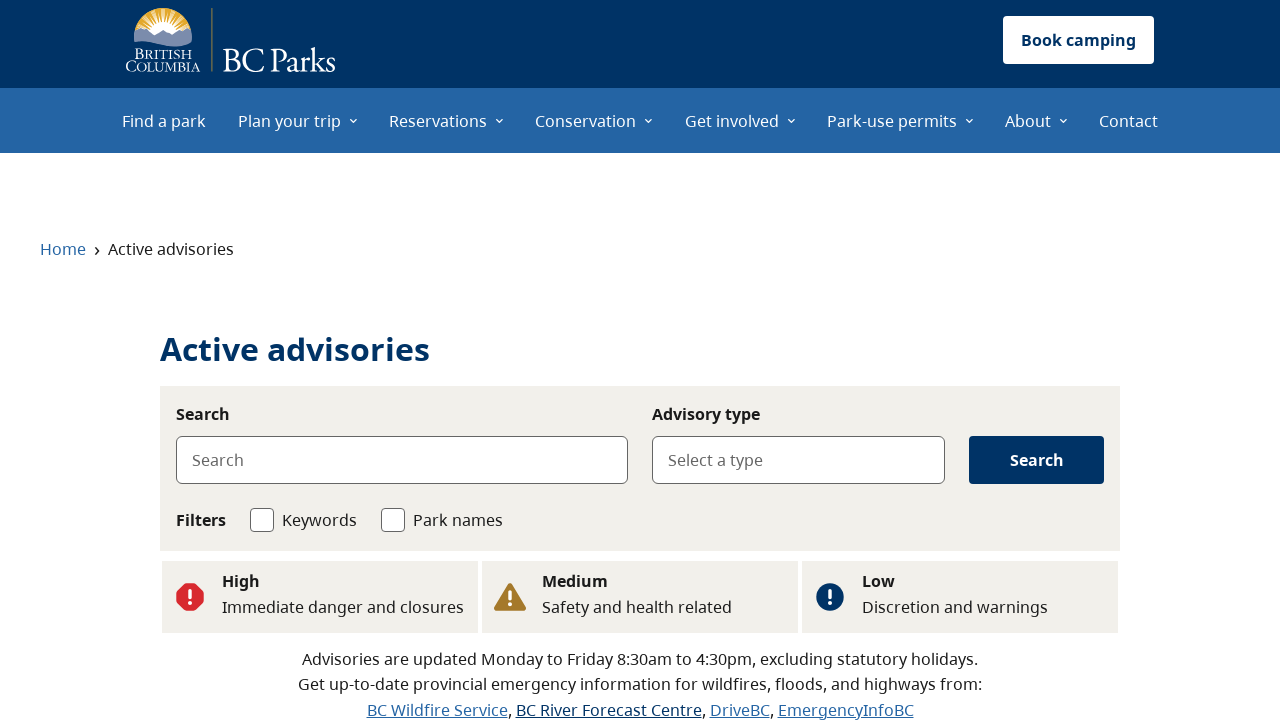

Clicked DriveBC link at (740, 709) on a:nth-child(5)
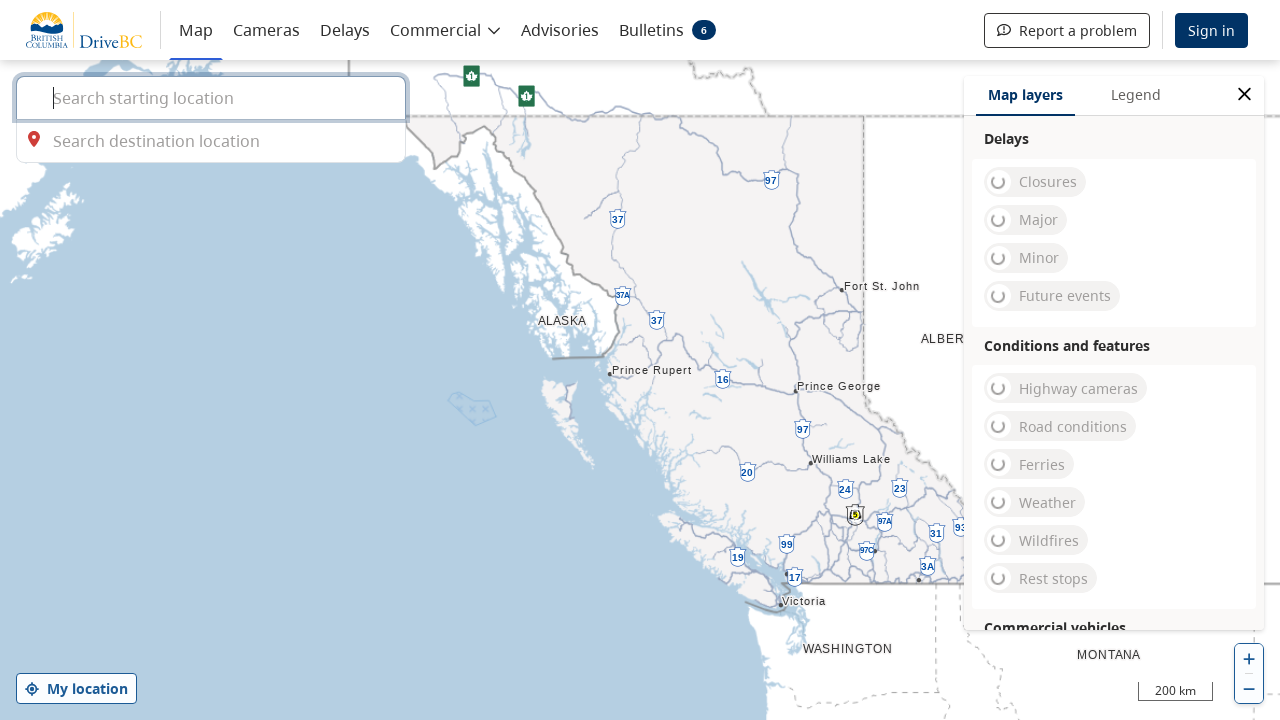

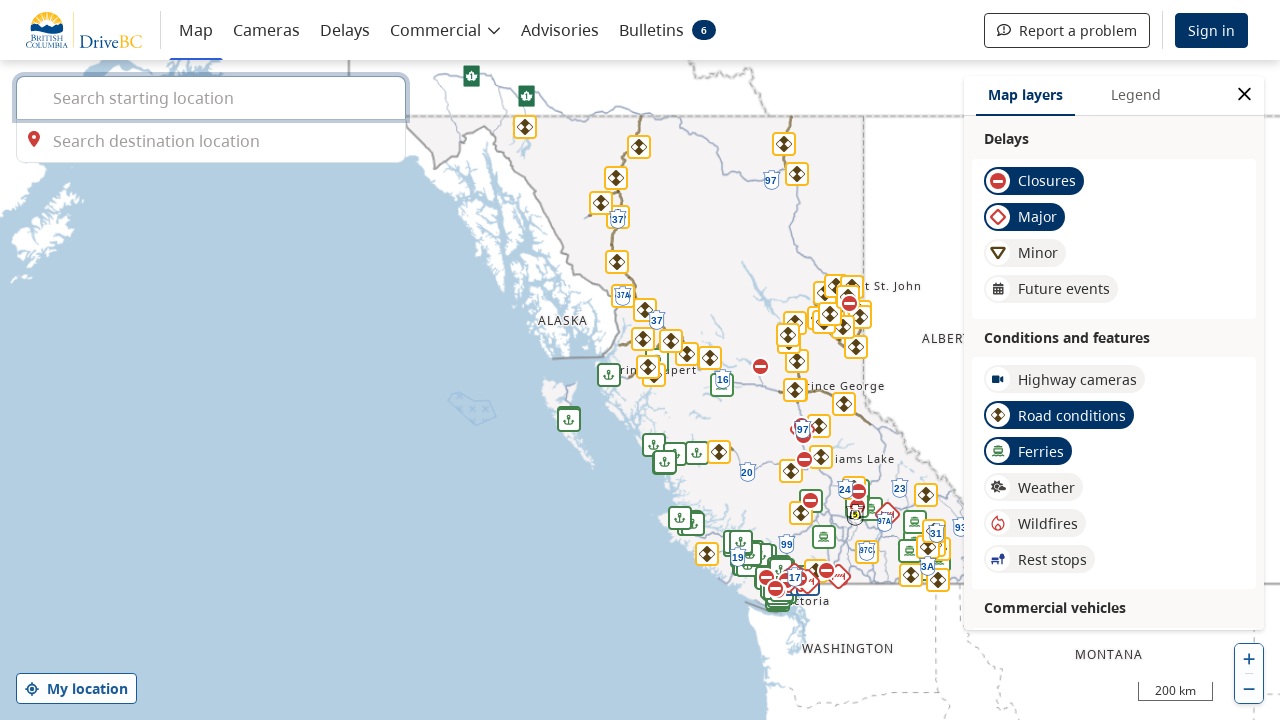